Tests the CE (Clear Entry) function on an online calculator by performing a subtraction operation (6-3) and then clicking the CE button to clear the result.

Starting URL: https://www.online-calculator.com/full-screen-calculator/

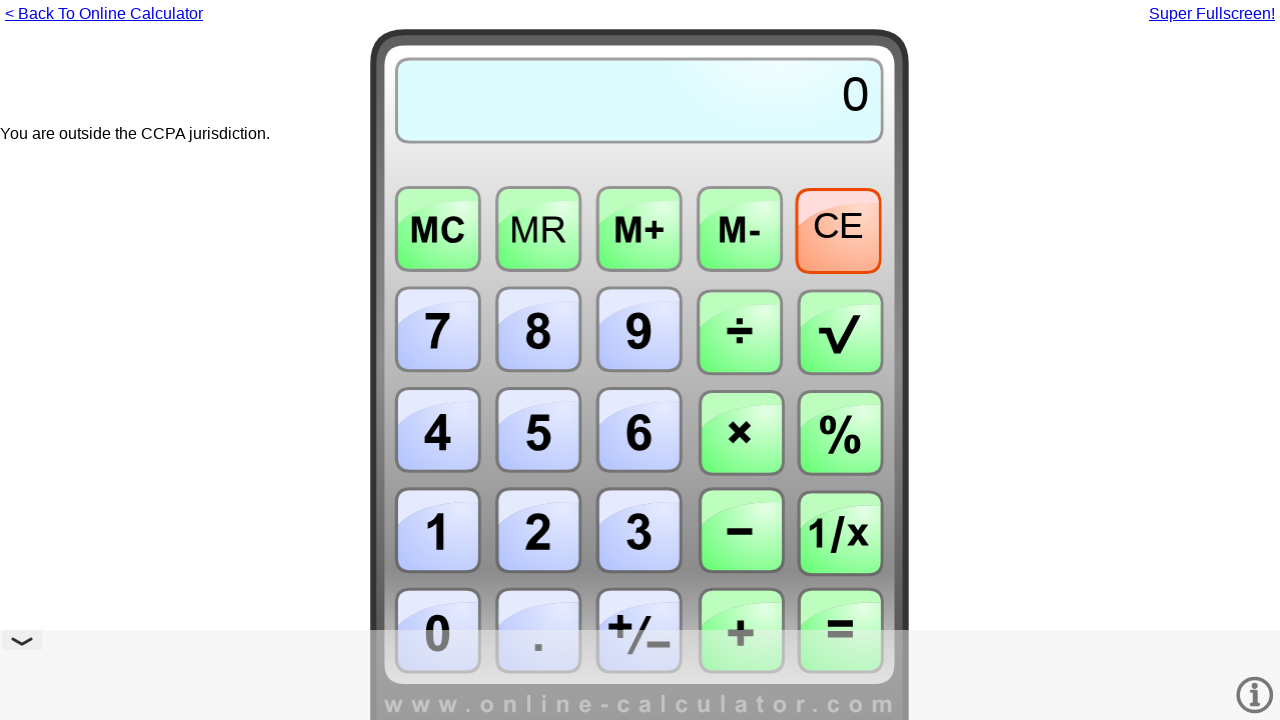

Set viewport size to 1920x1080
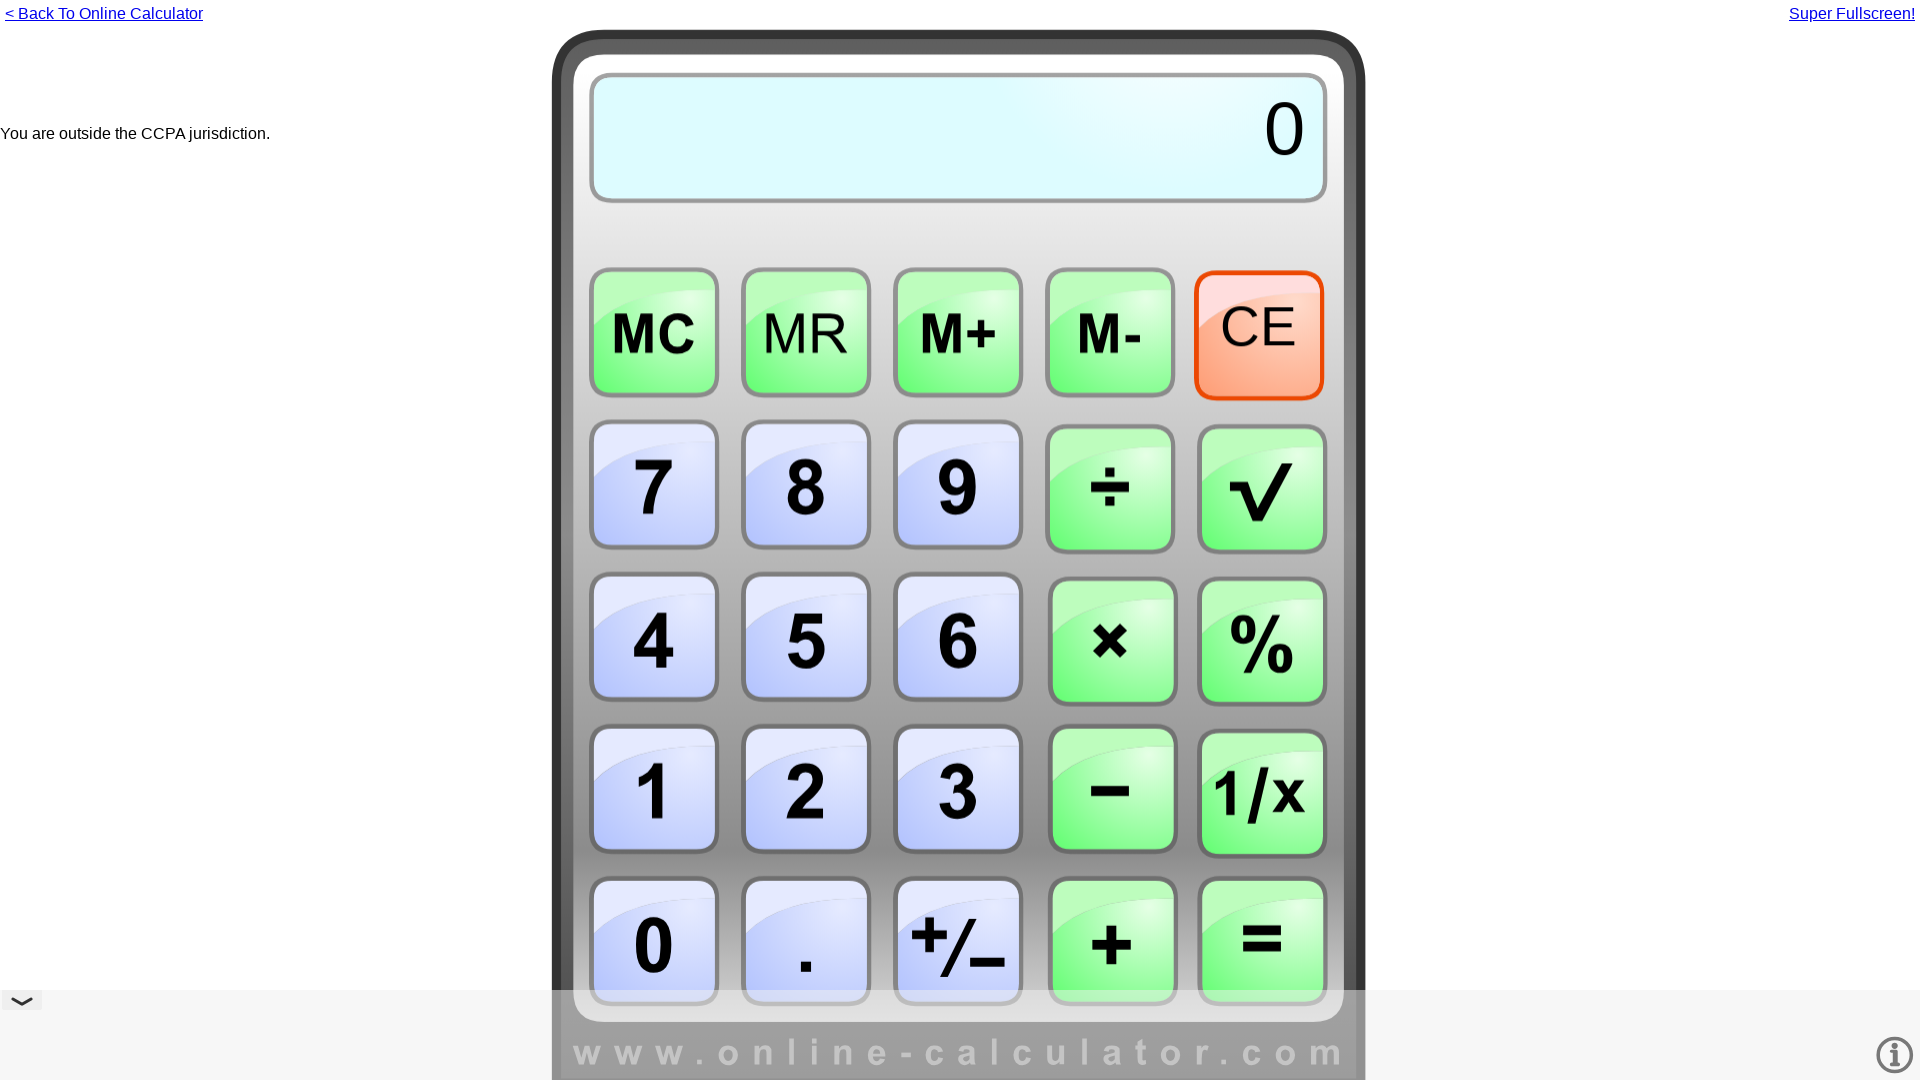

Located calculator iframe
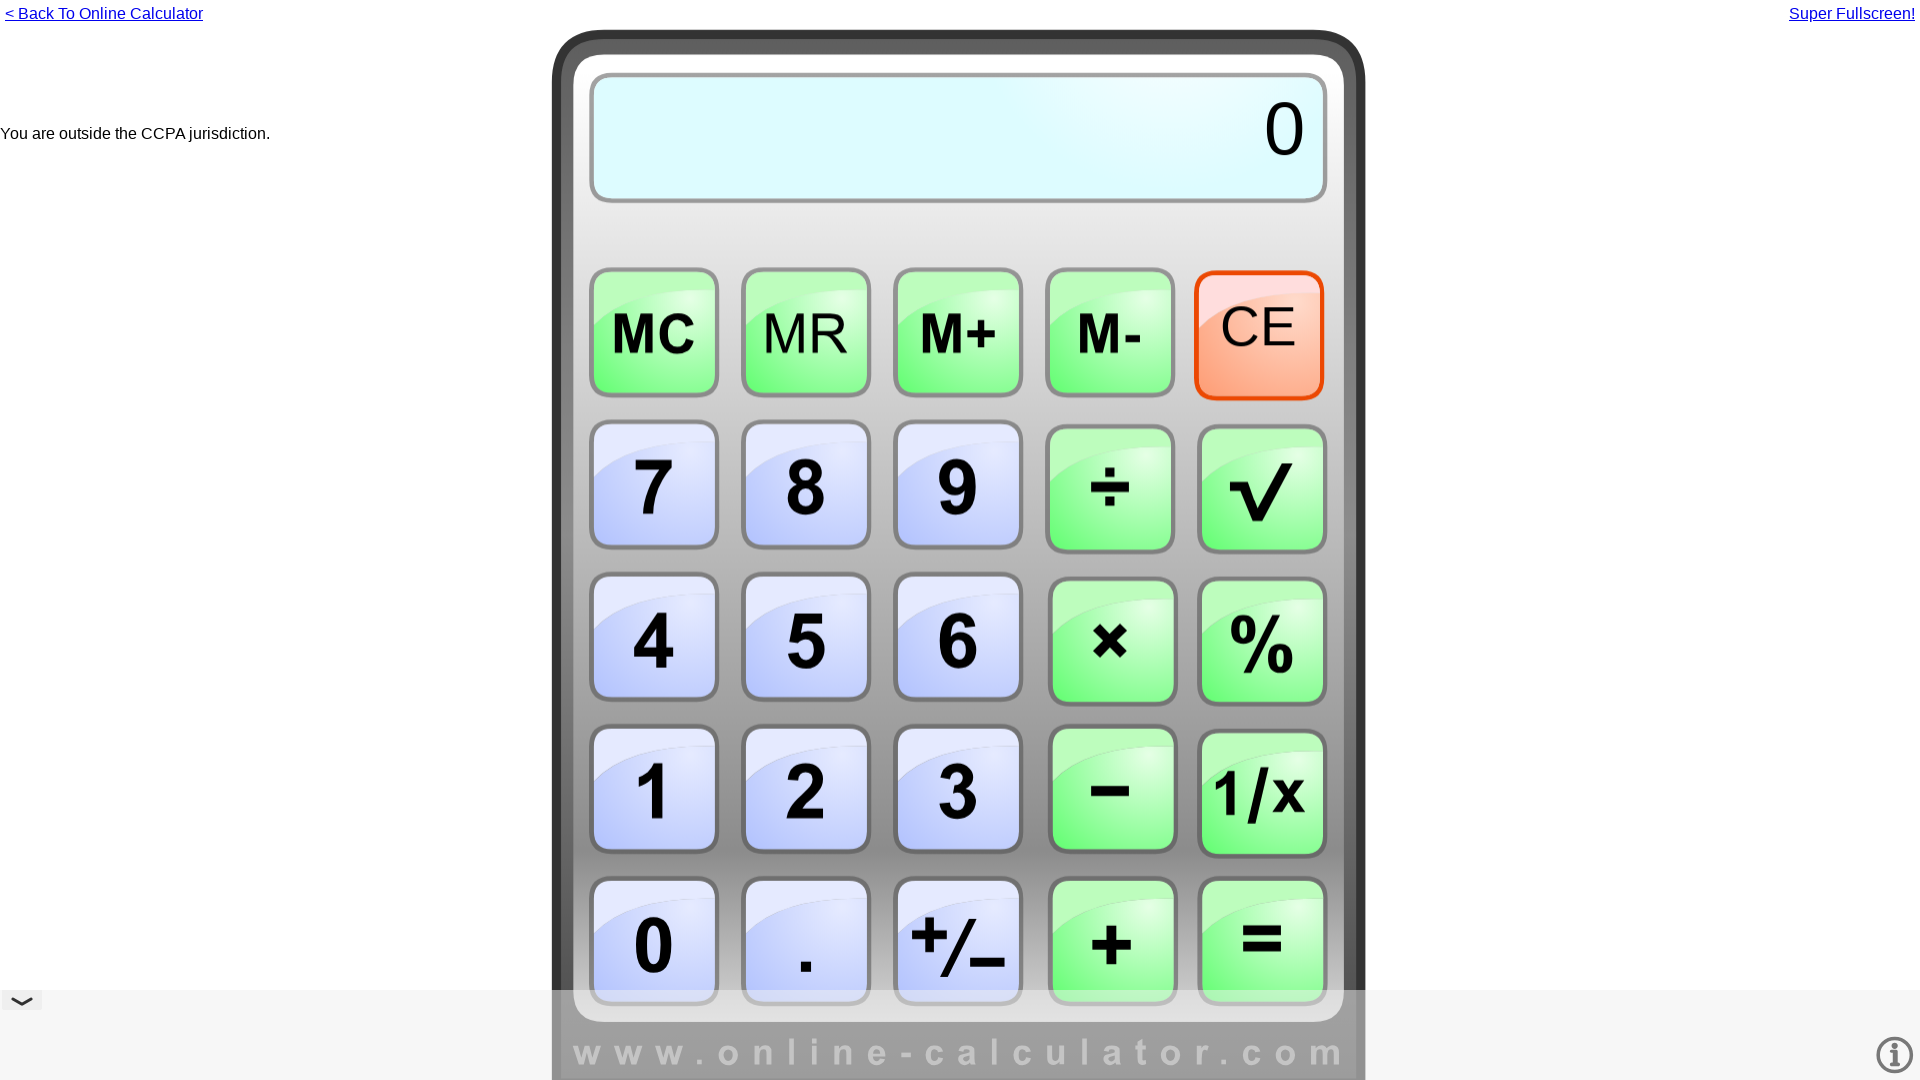

Canvas element became visible
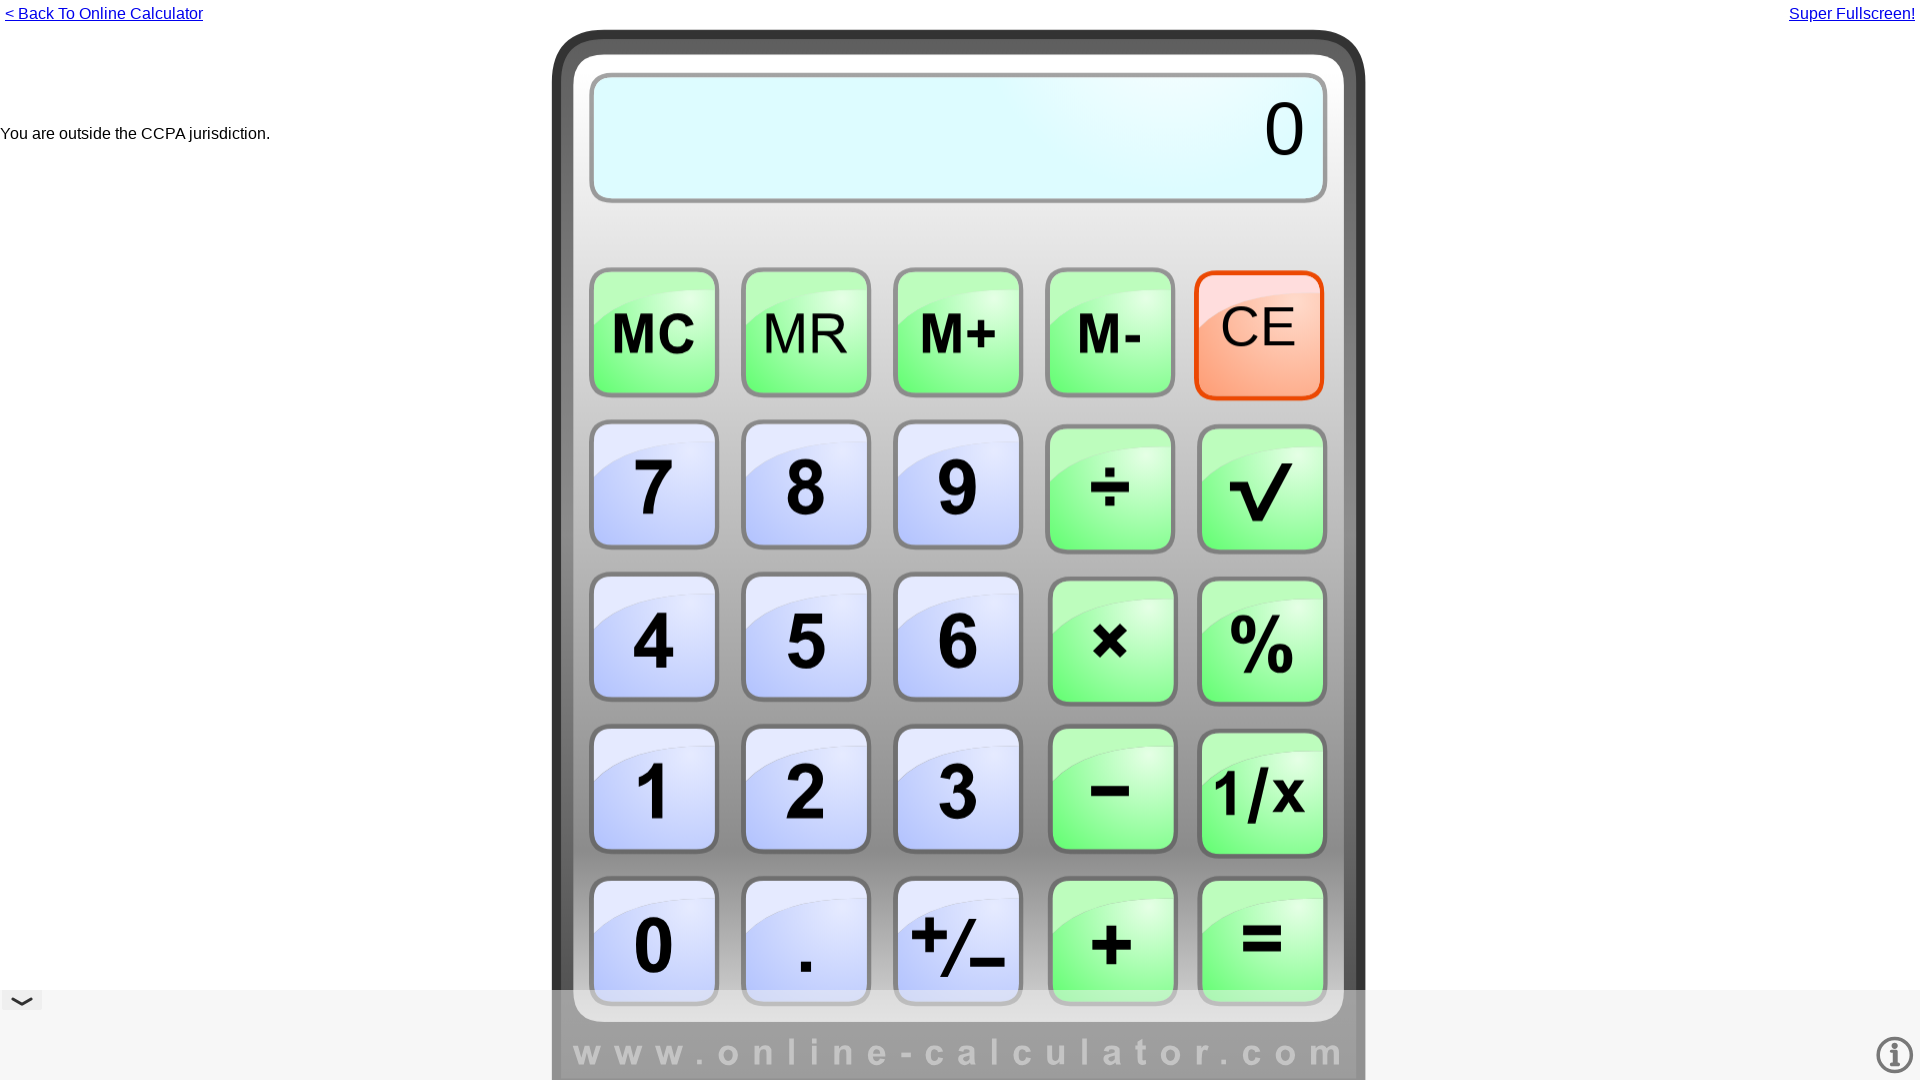

Calculated canvas bounding box and center coordinates
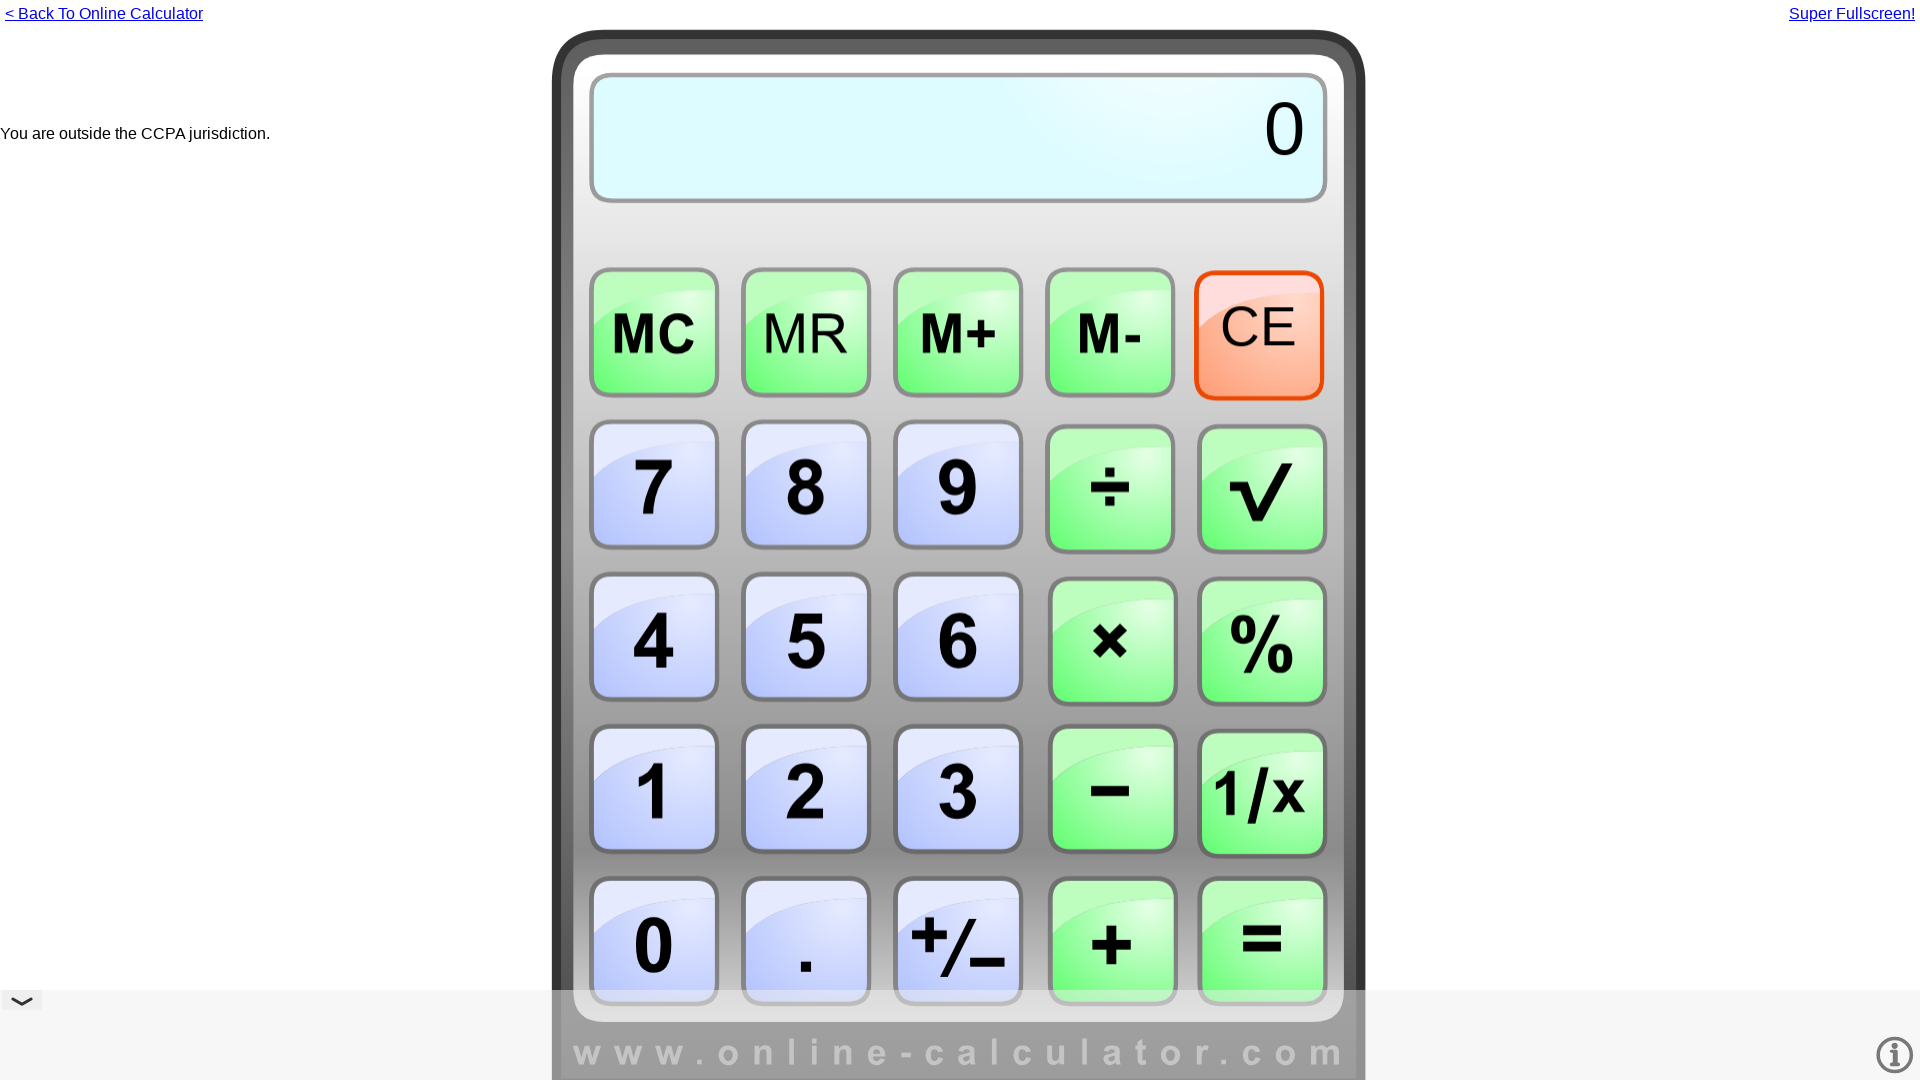

Clicked on number 6 at (925, 643)
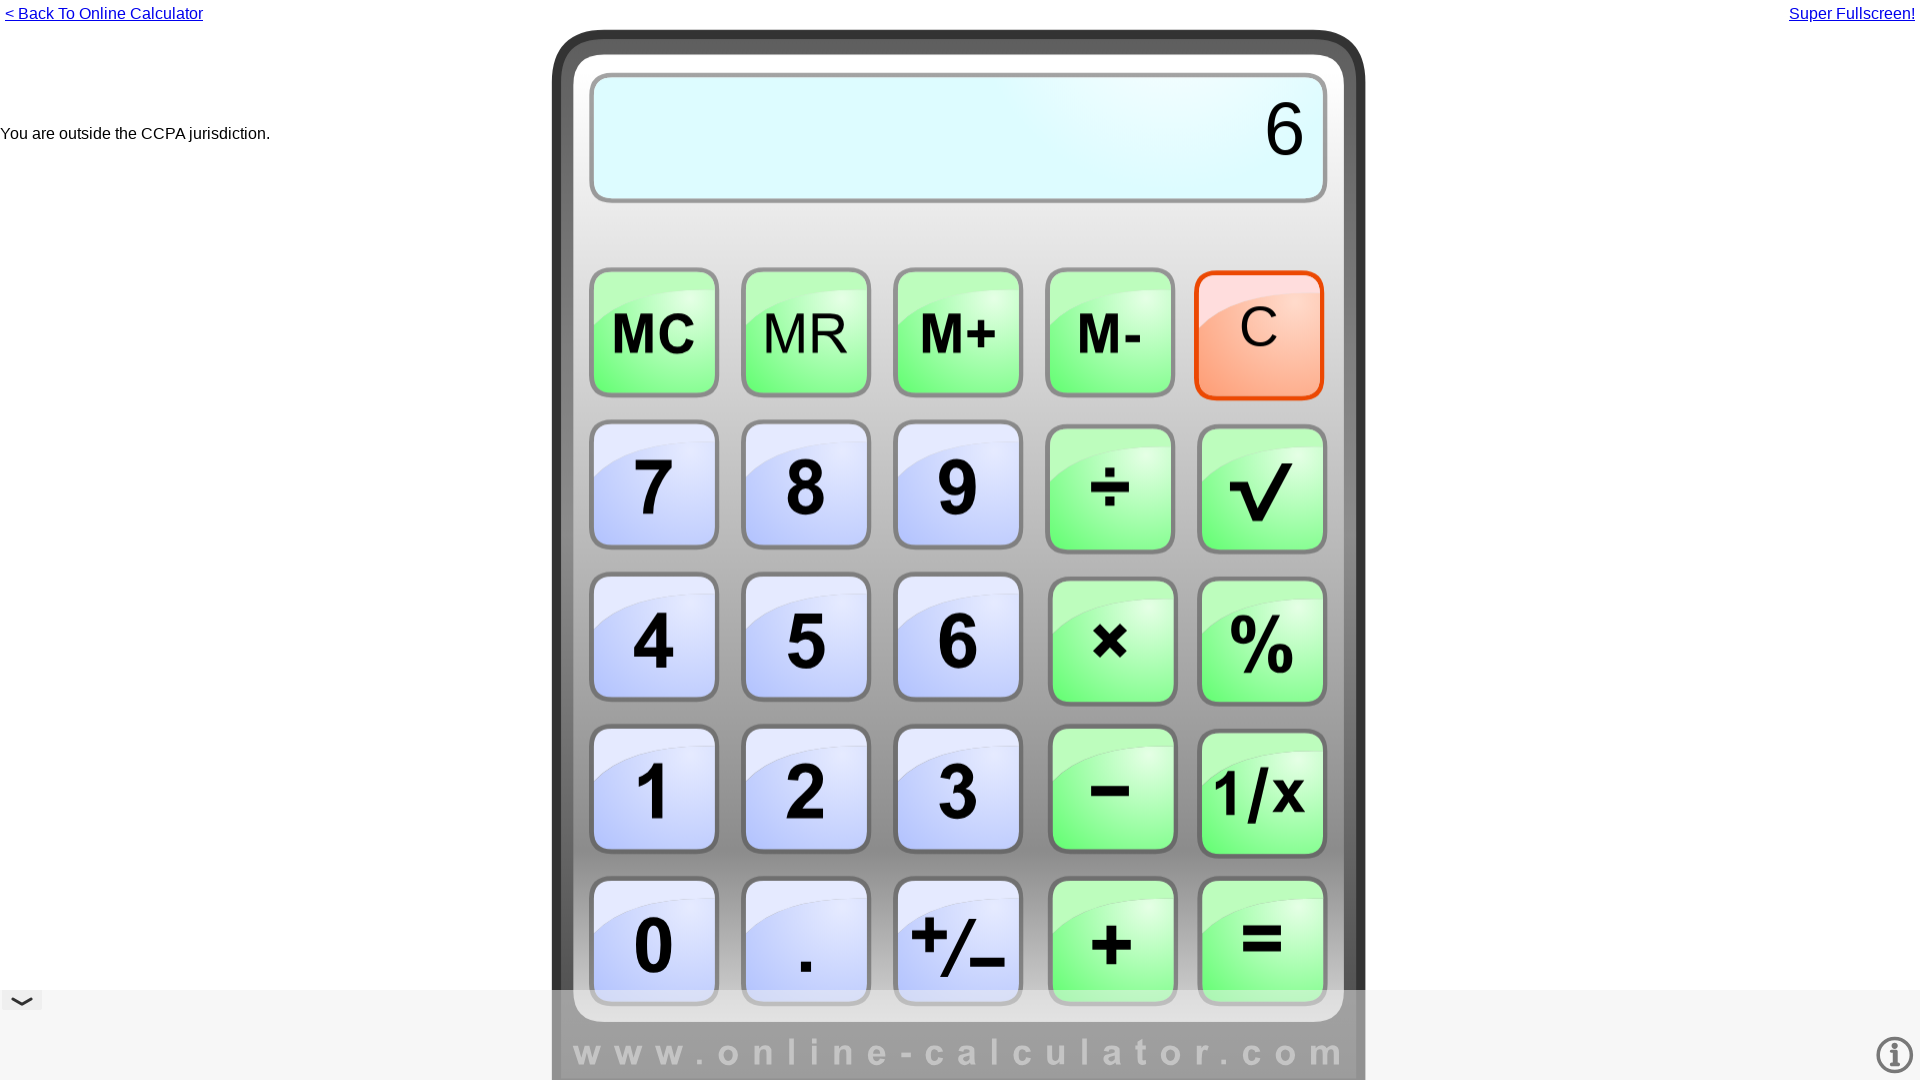

Clicked on subtract (-) button at (1029, 685)
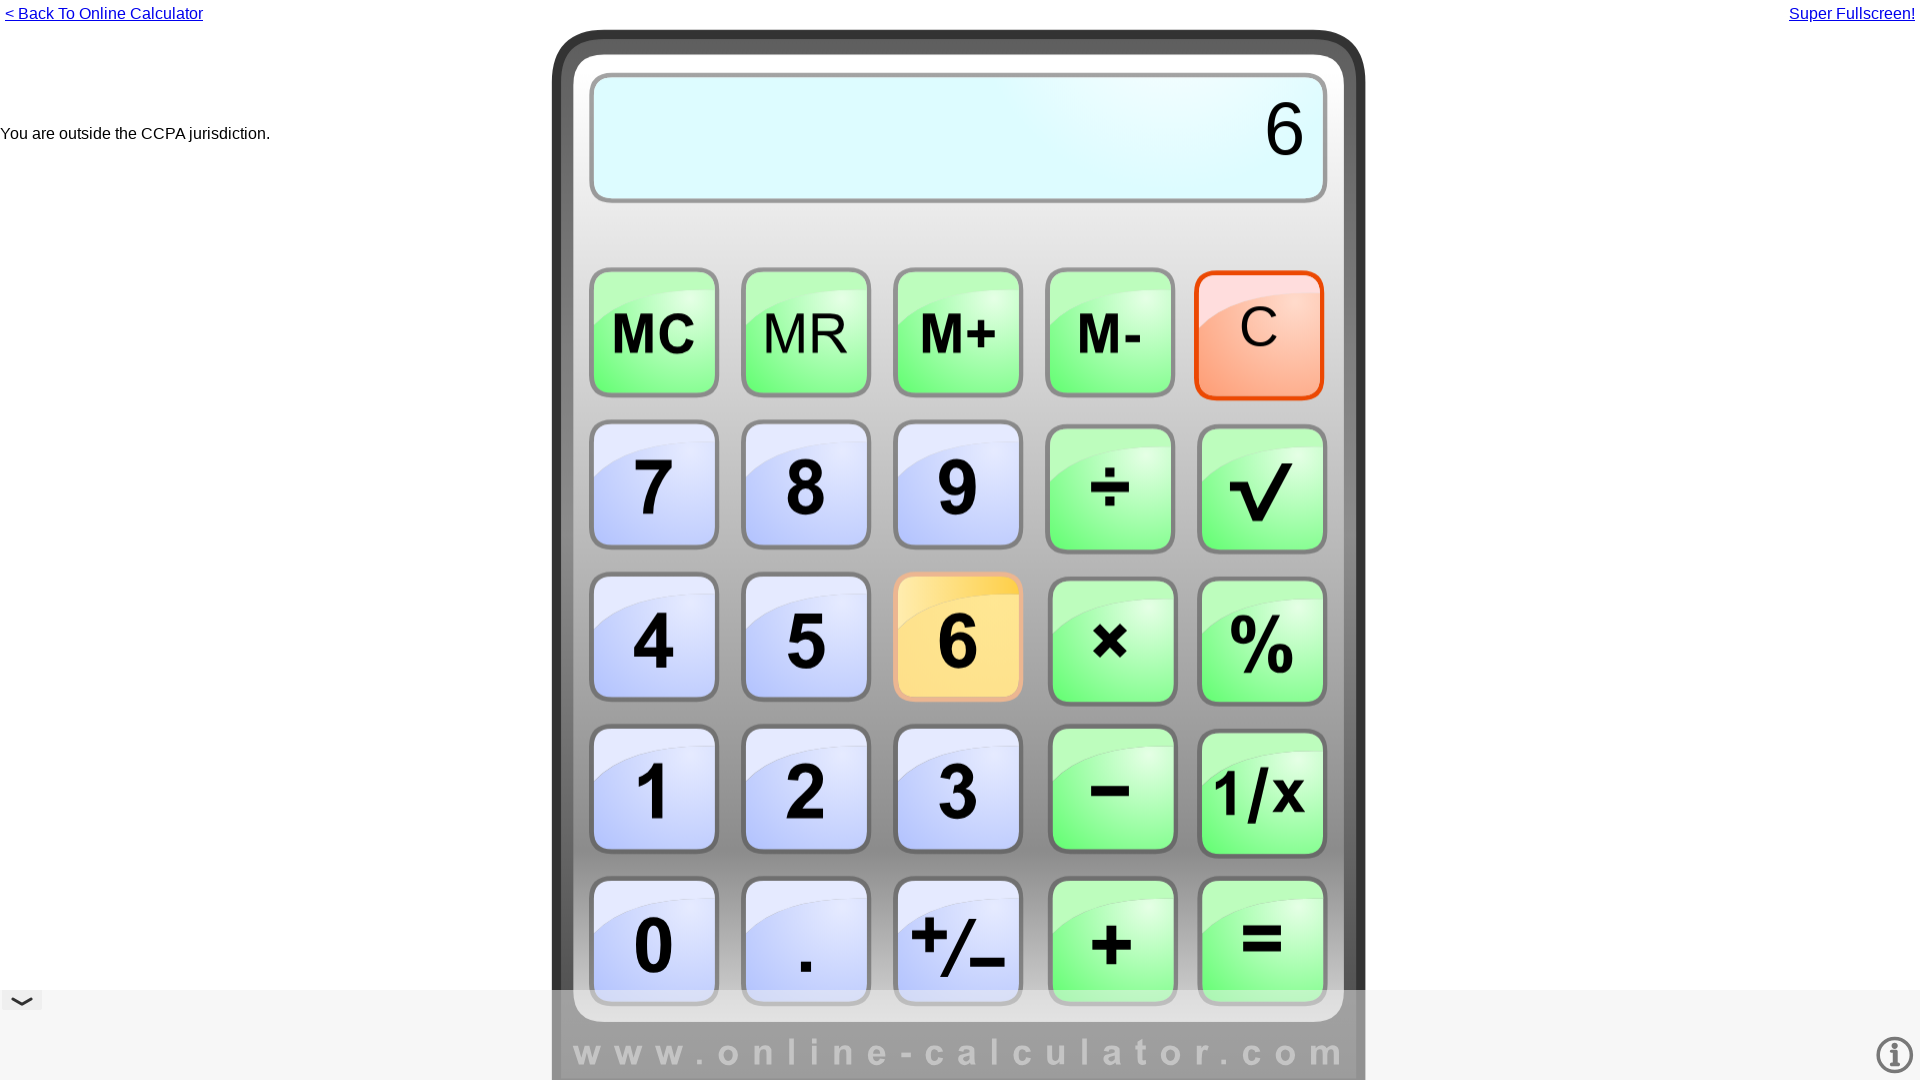

Clicked on number 3 at (925, 685)
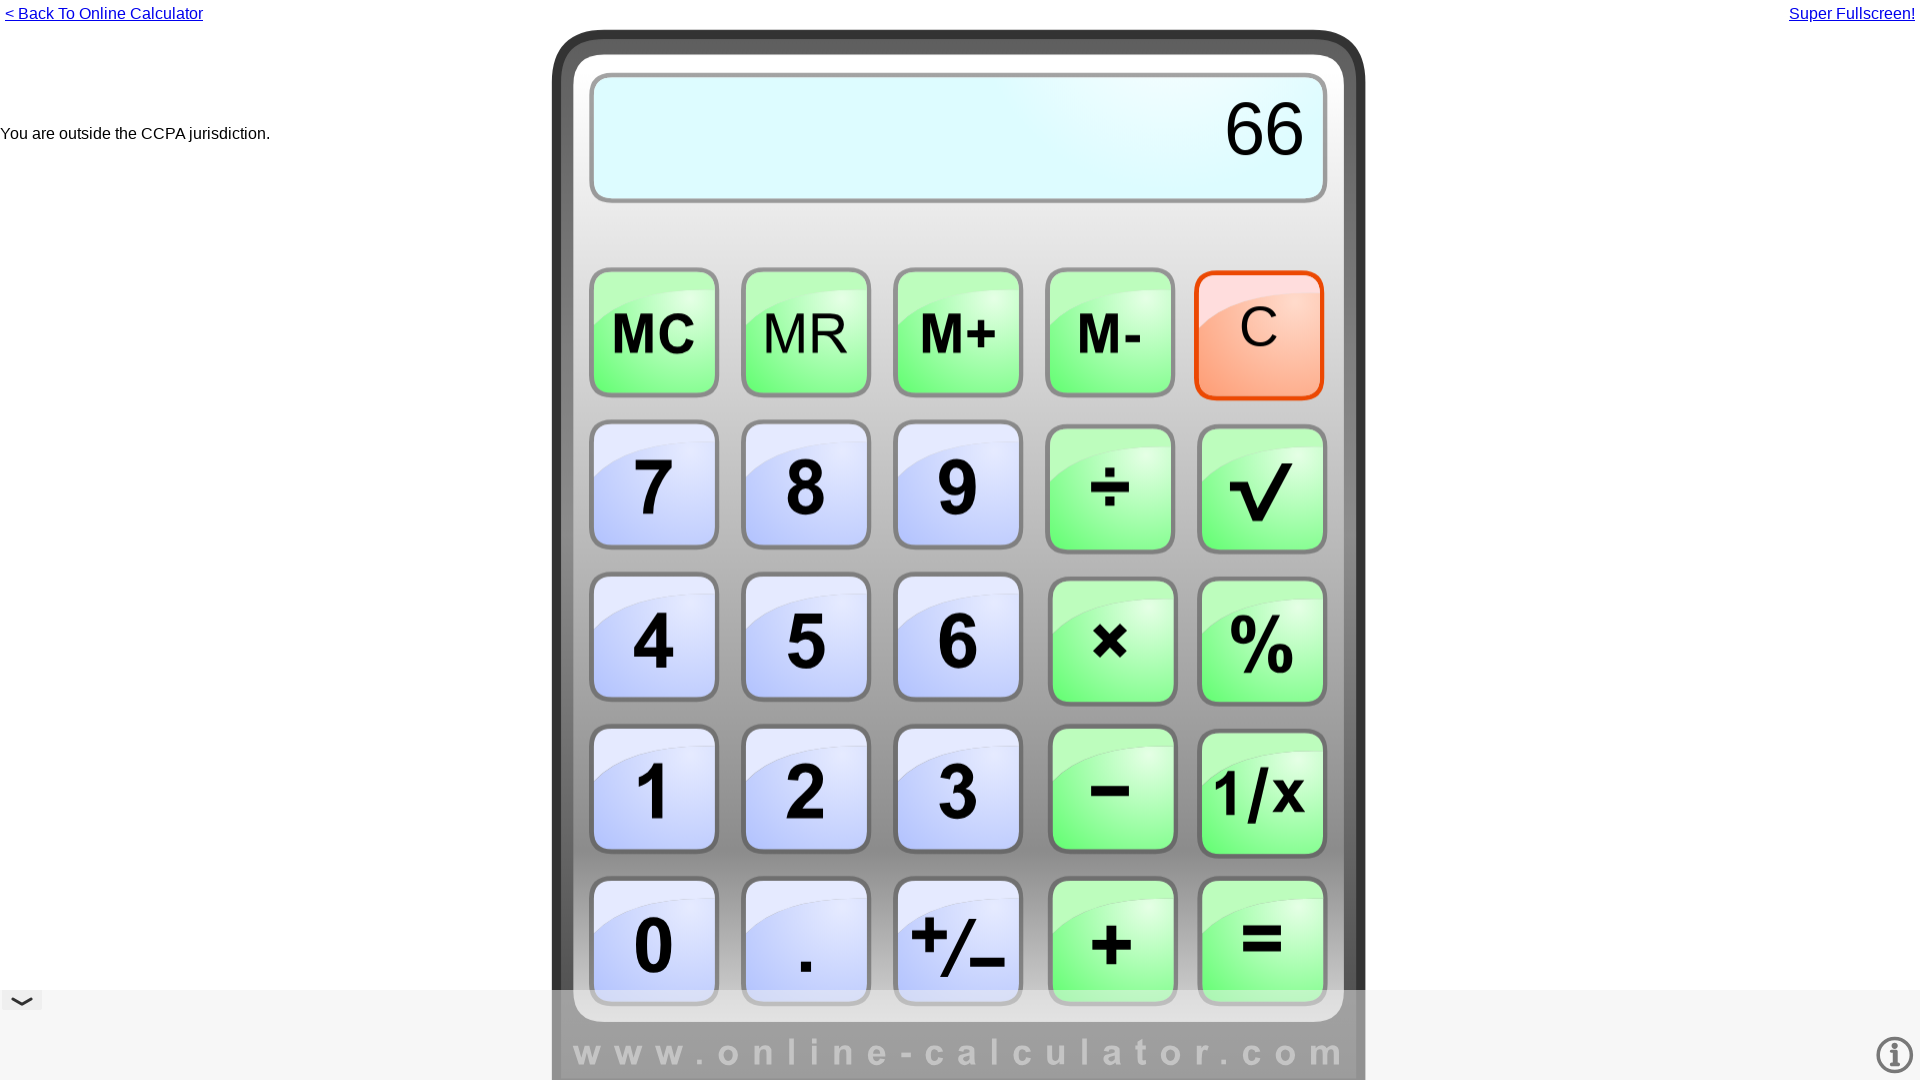

Clicked on equals (=) button, result 3 displayed at (1134, 770)
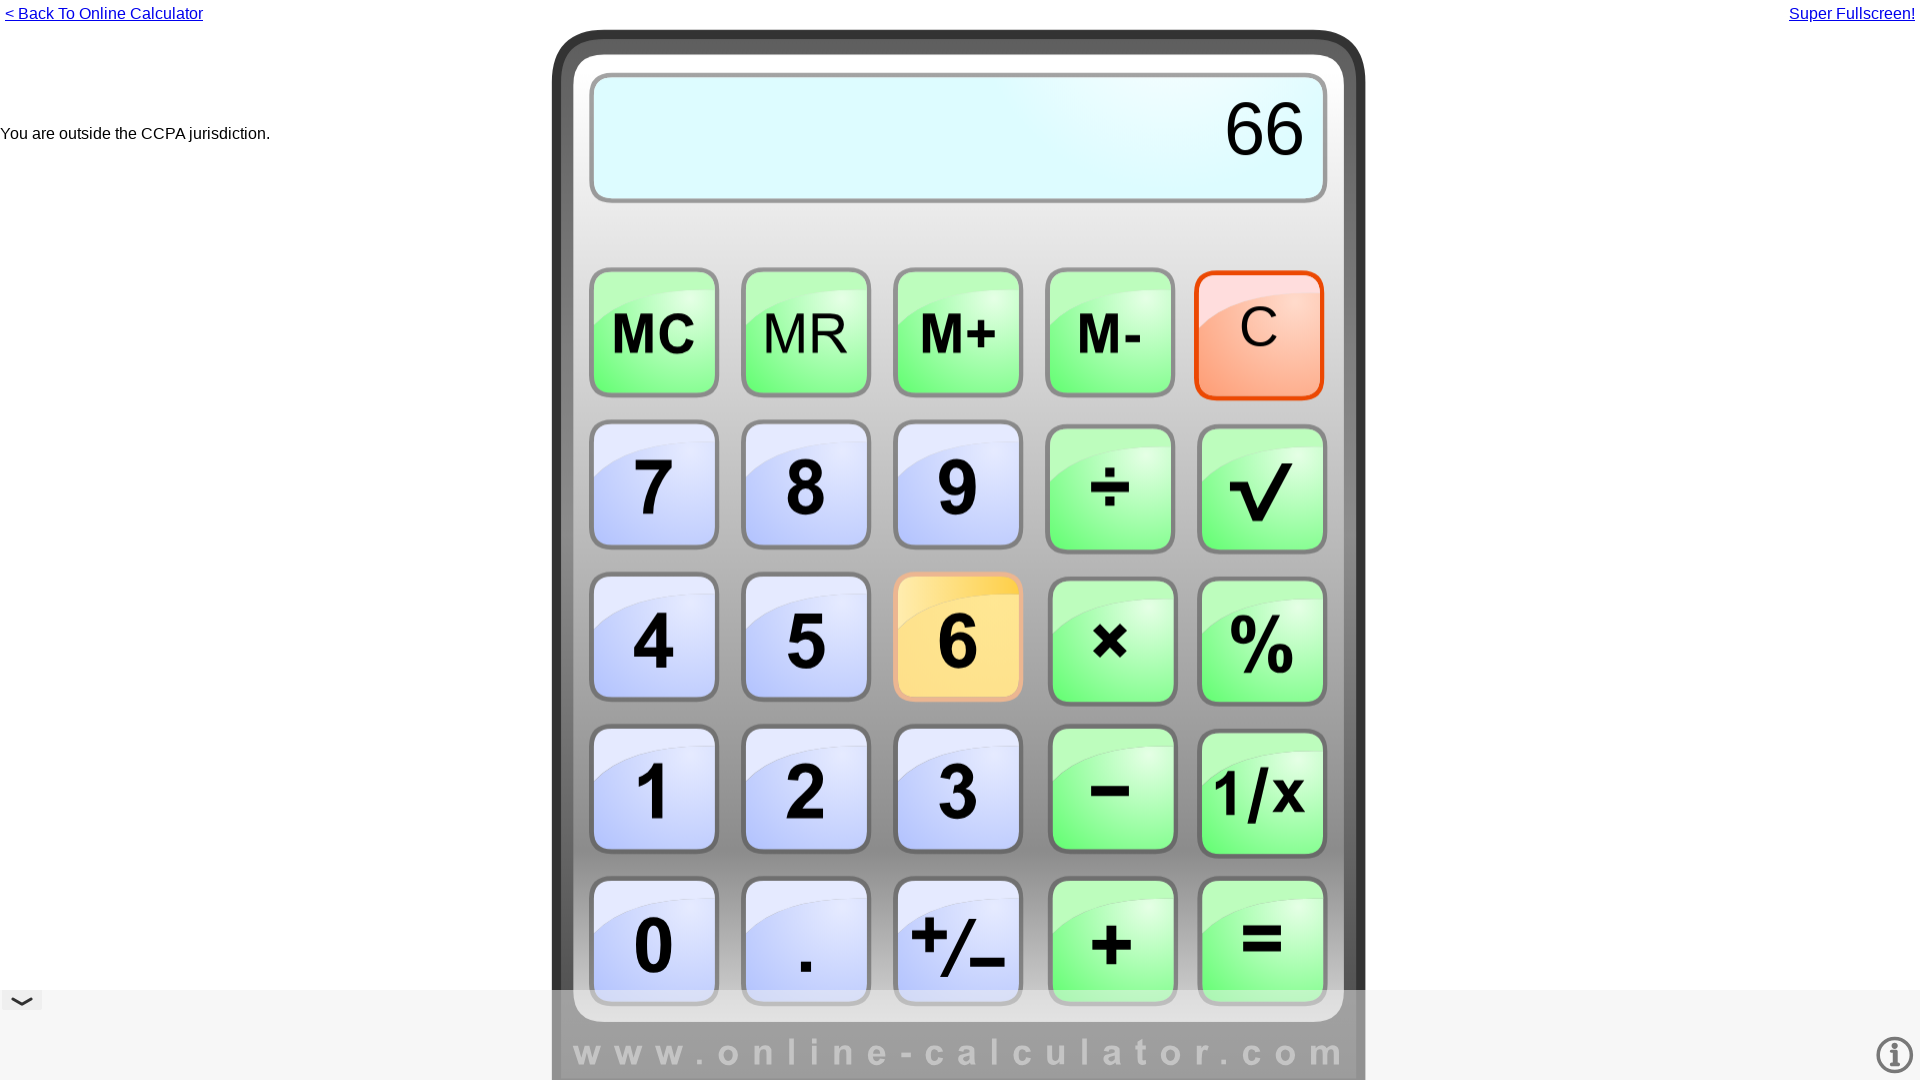

Clicked on CE (Clear Entry) button to clear the result at (1134, 430)
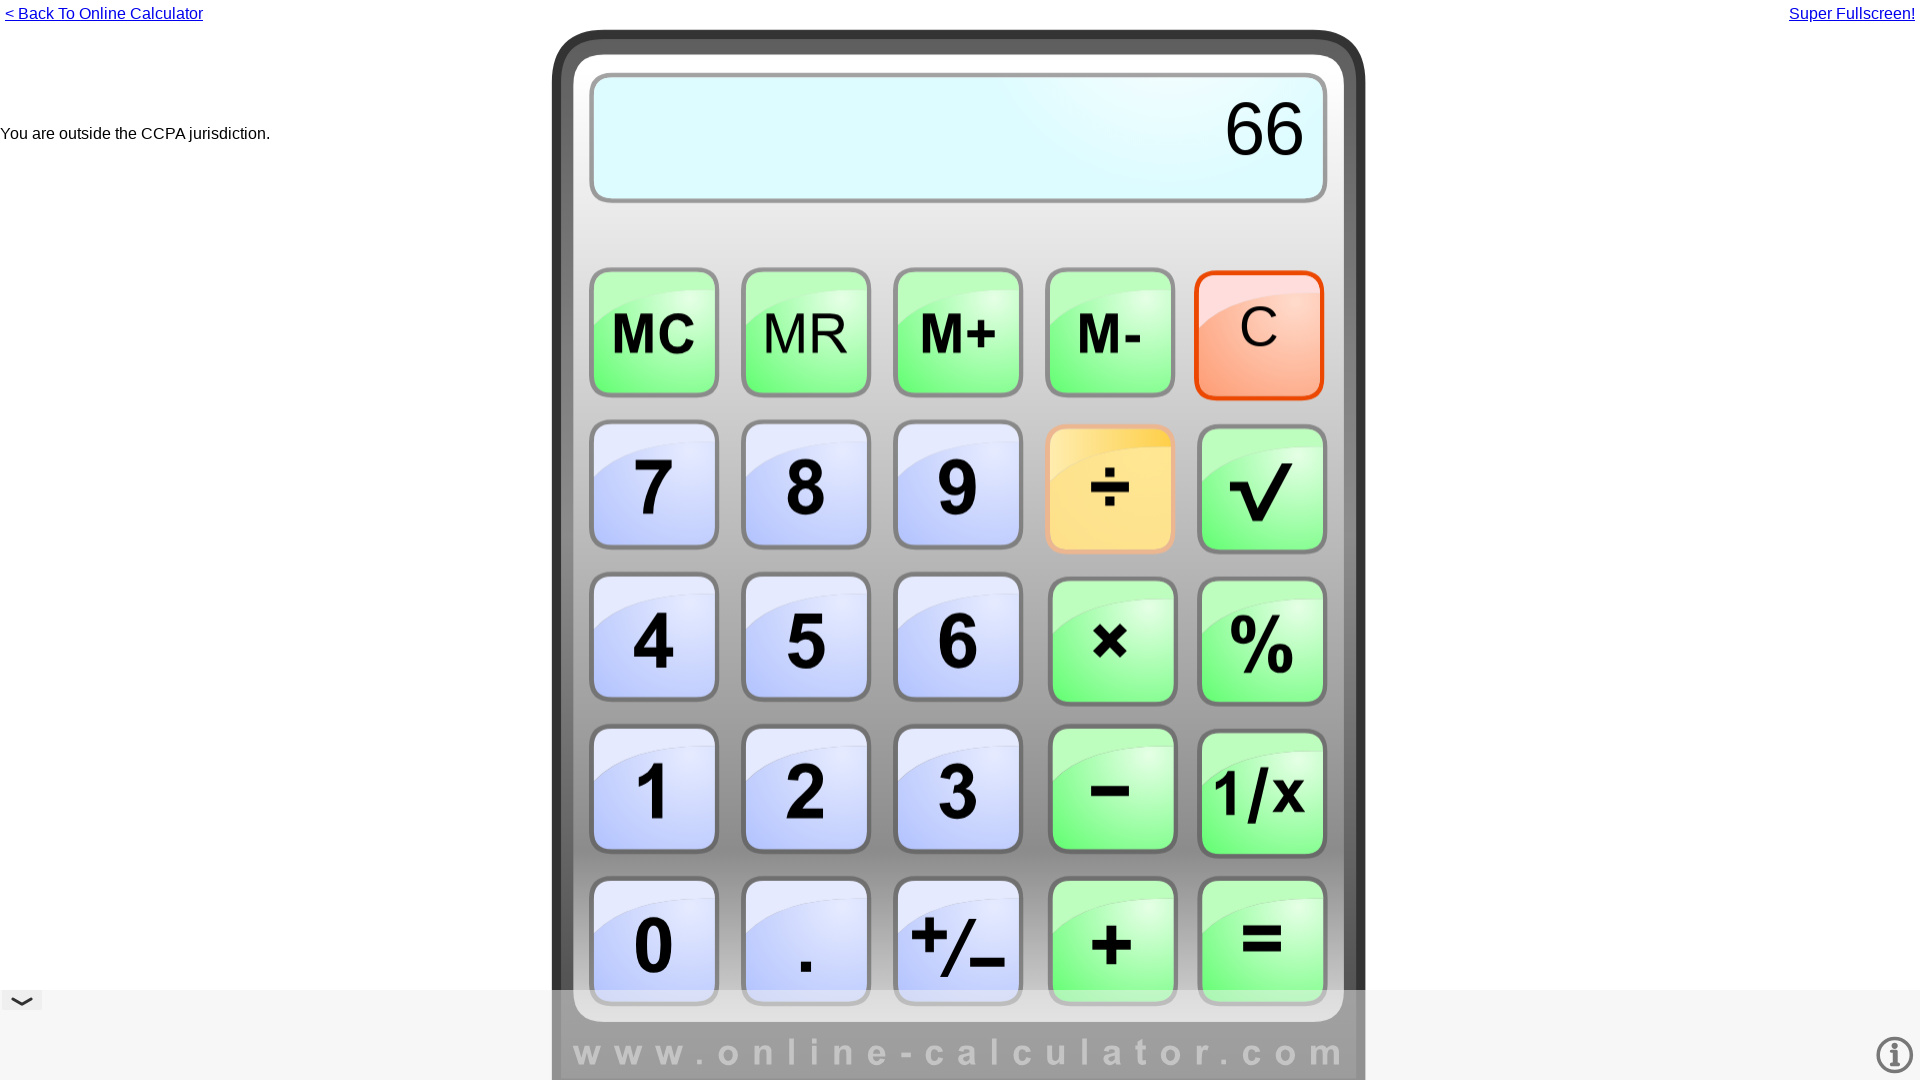

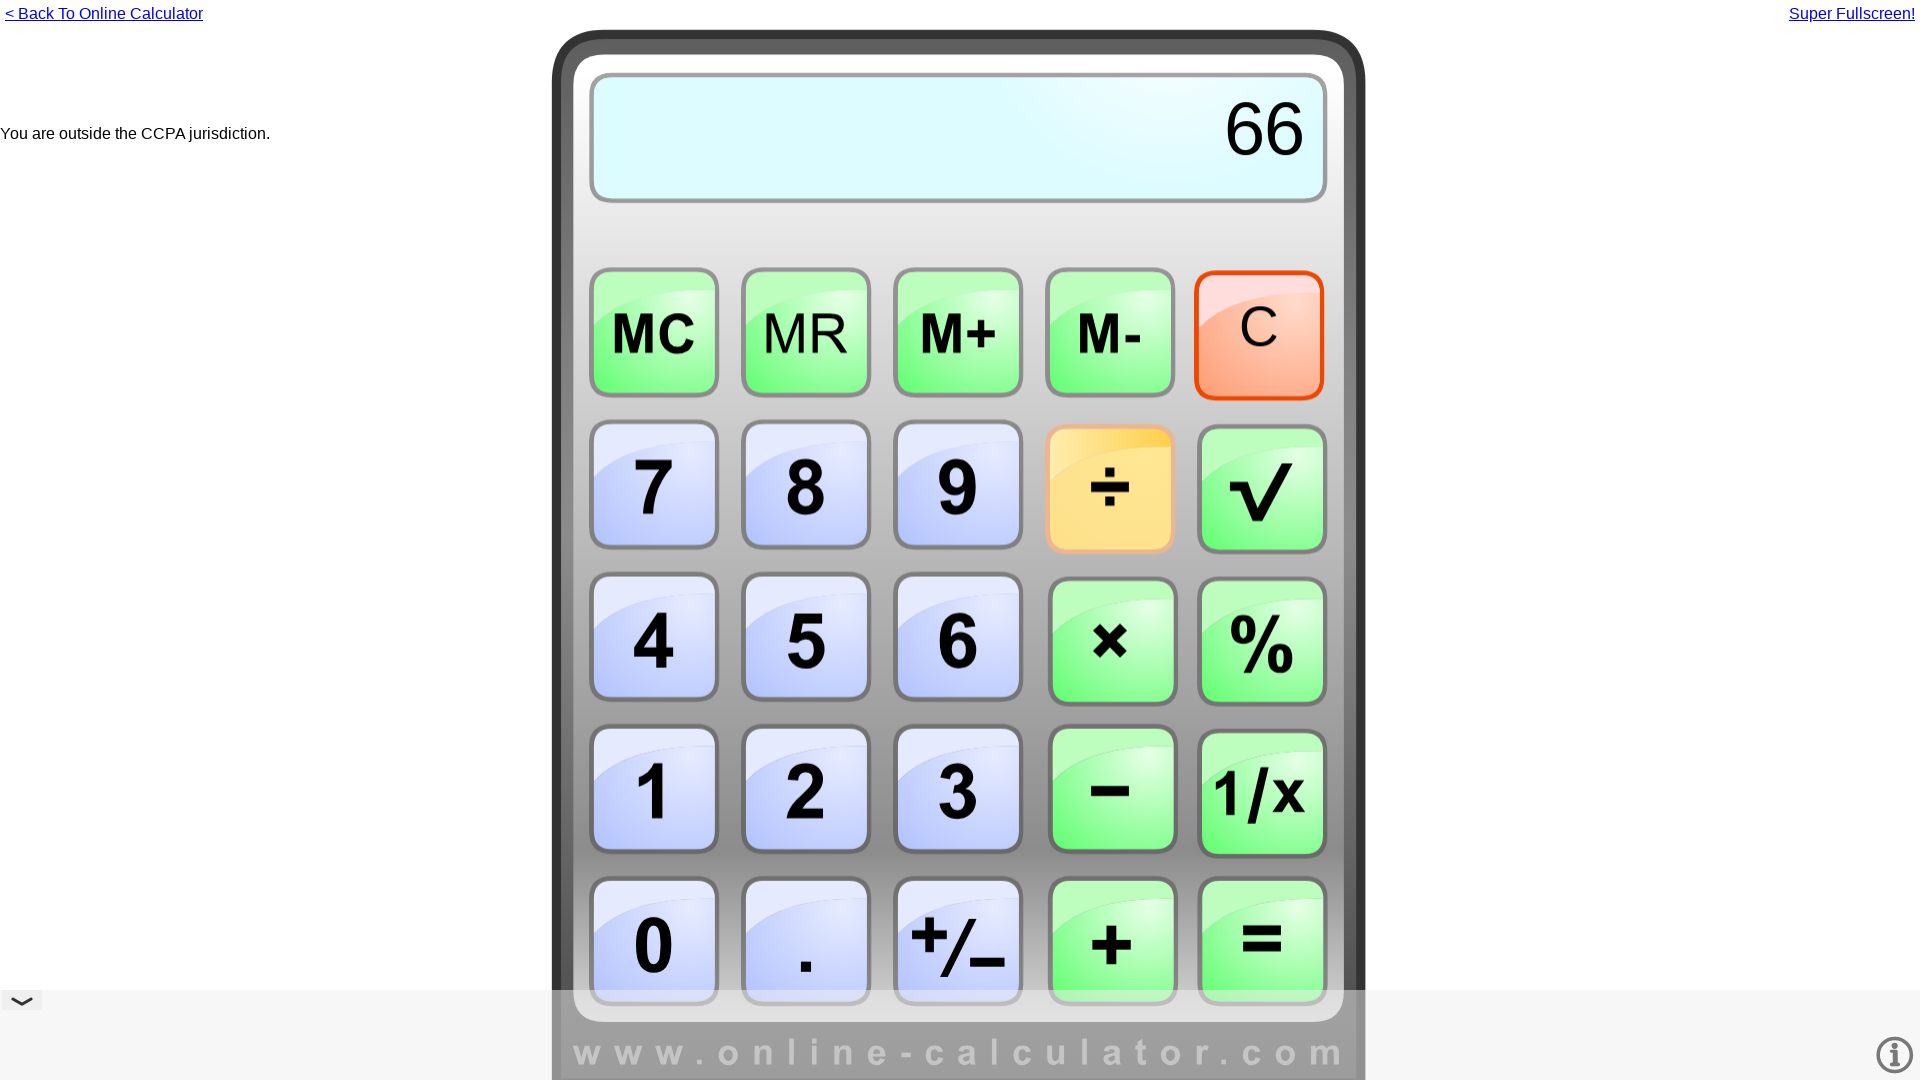